Navigates to Mars news page and waits for the news content list to load

Starting URL: https://data-class-mars.s3.amazonaws.com/Mars/index.html

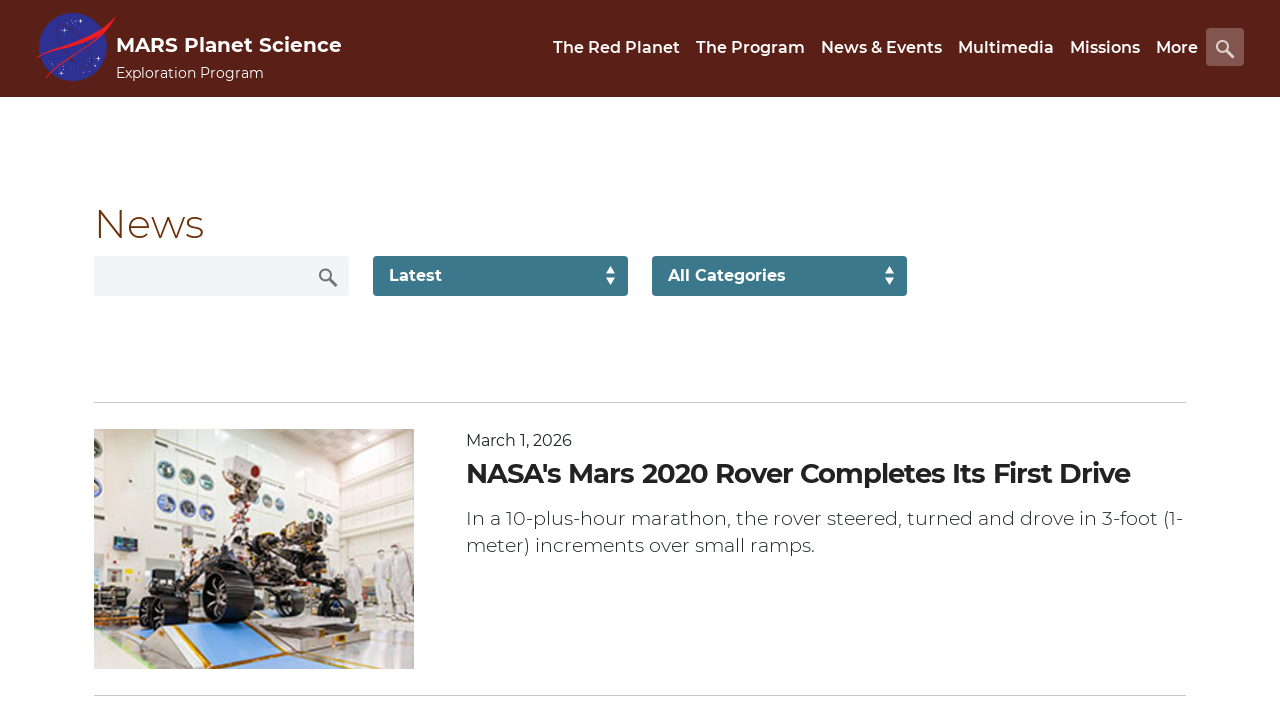

Navigated to Mars news page
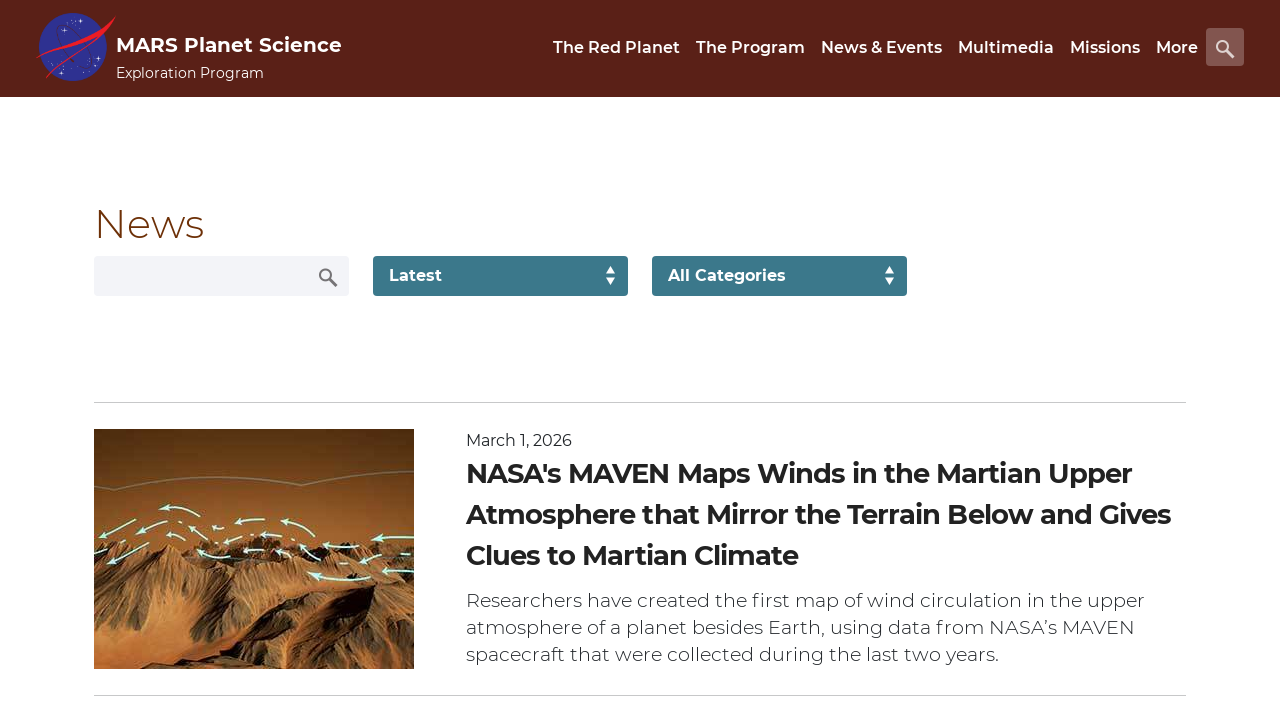

News content list loaded
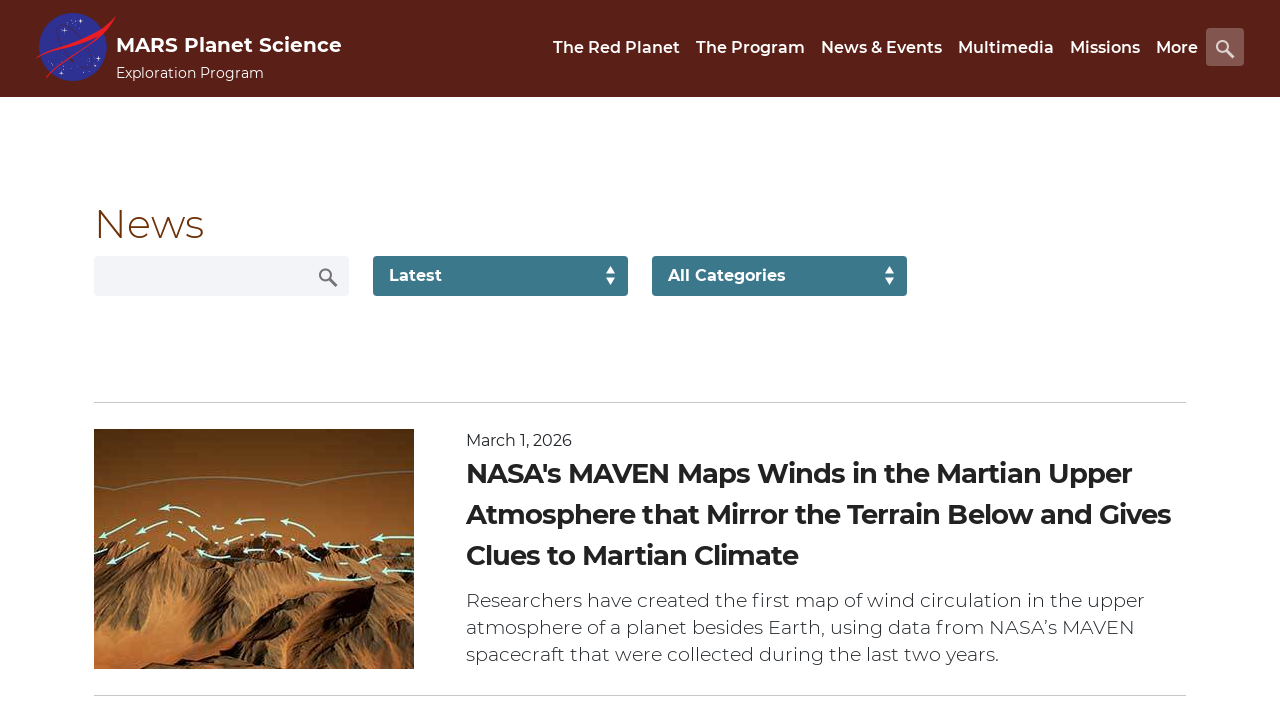

News title elements are present
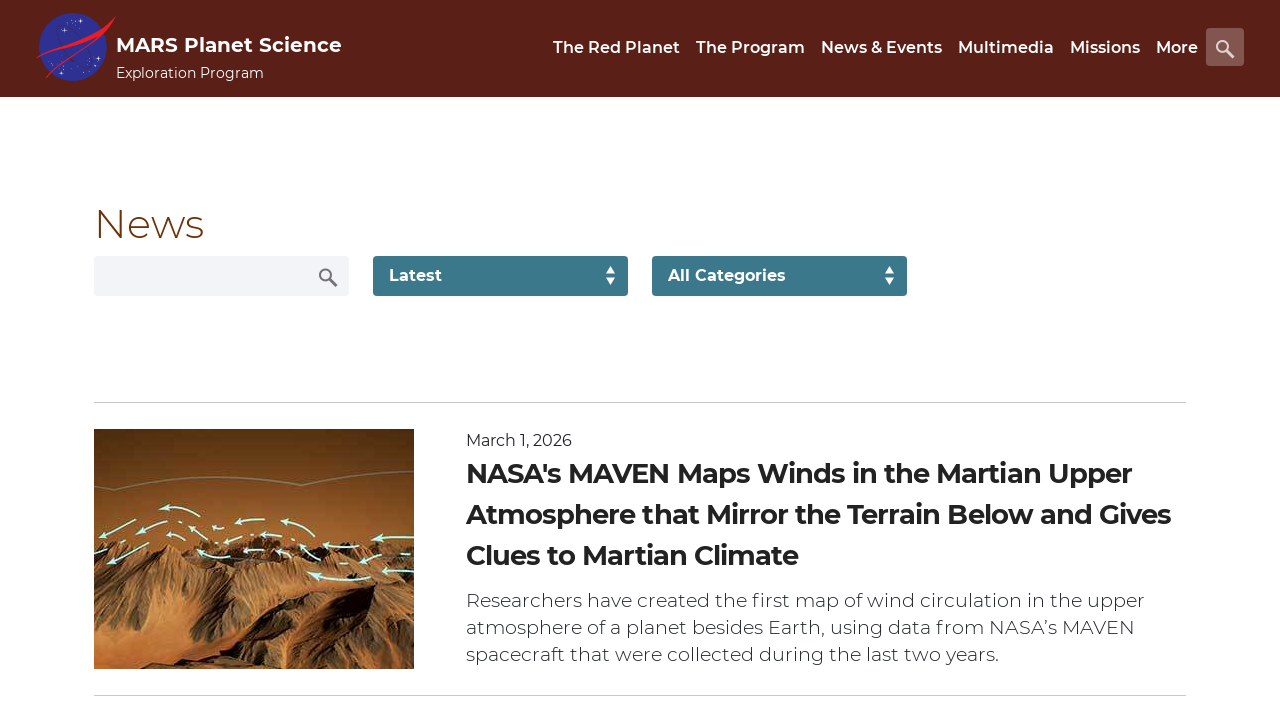

Article teaser body elements are present
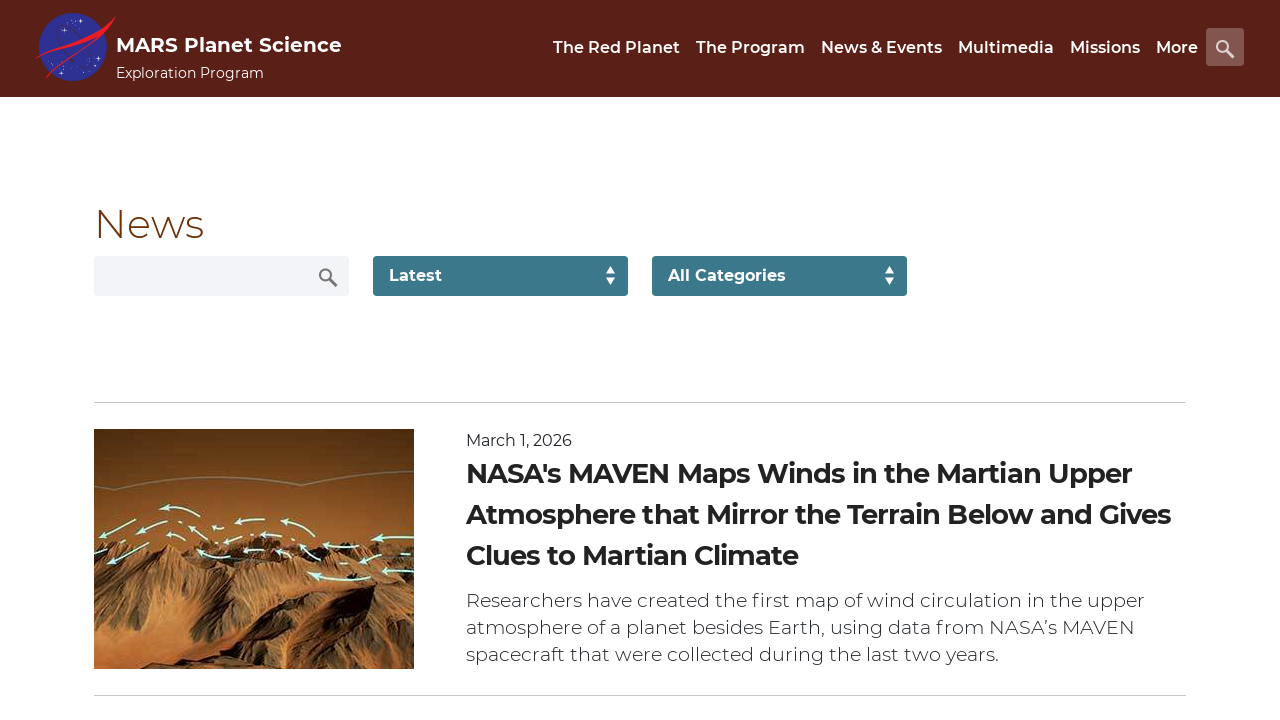

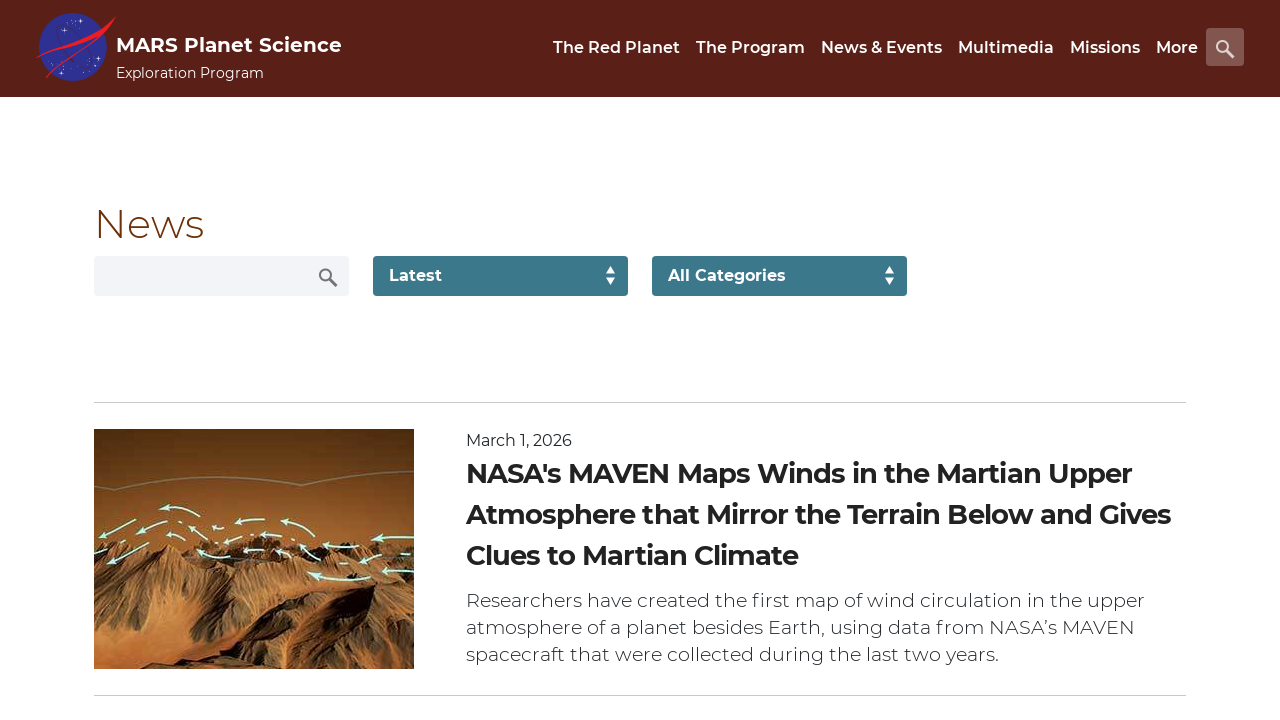